Navigates to a test automation practice page and interacts with the country dropdown by retrieving all available options.

Starting URL: https://testautomationpractice.blogspot.com/

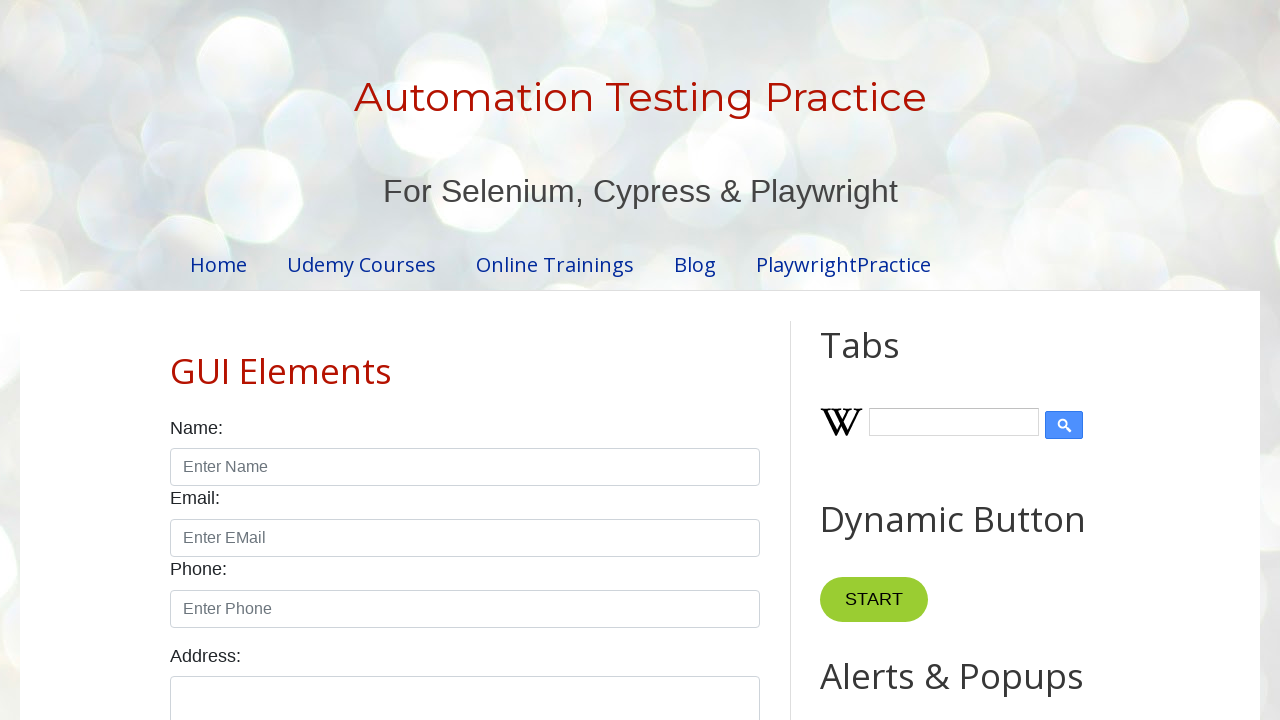

Navigated to test automation practice page
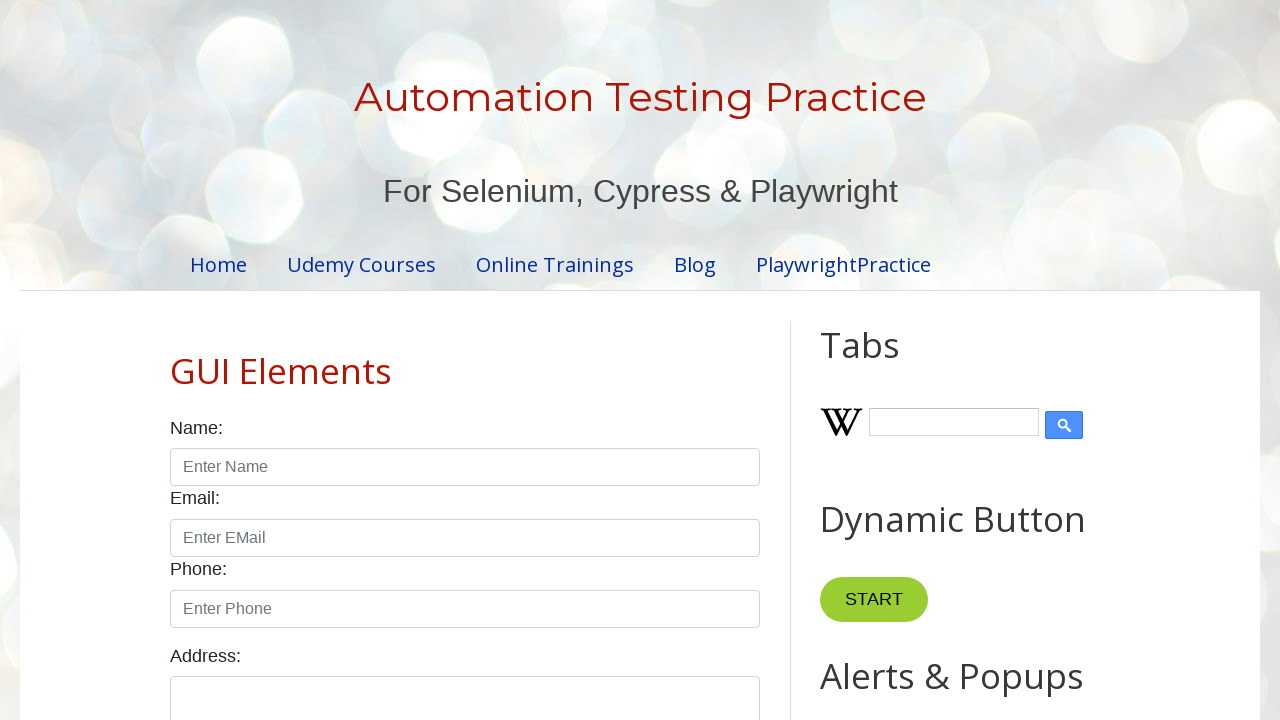

Country dropdown element is present
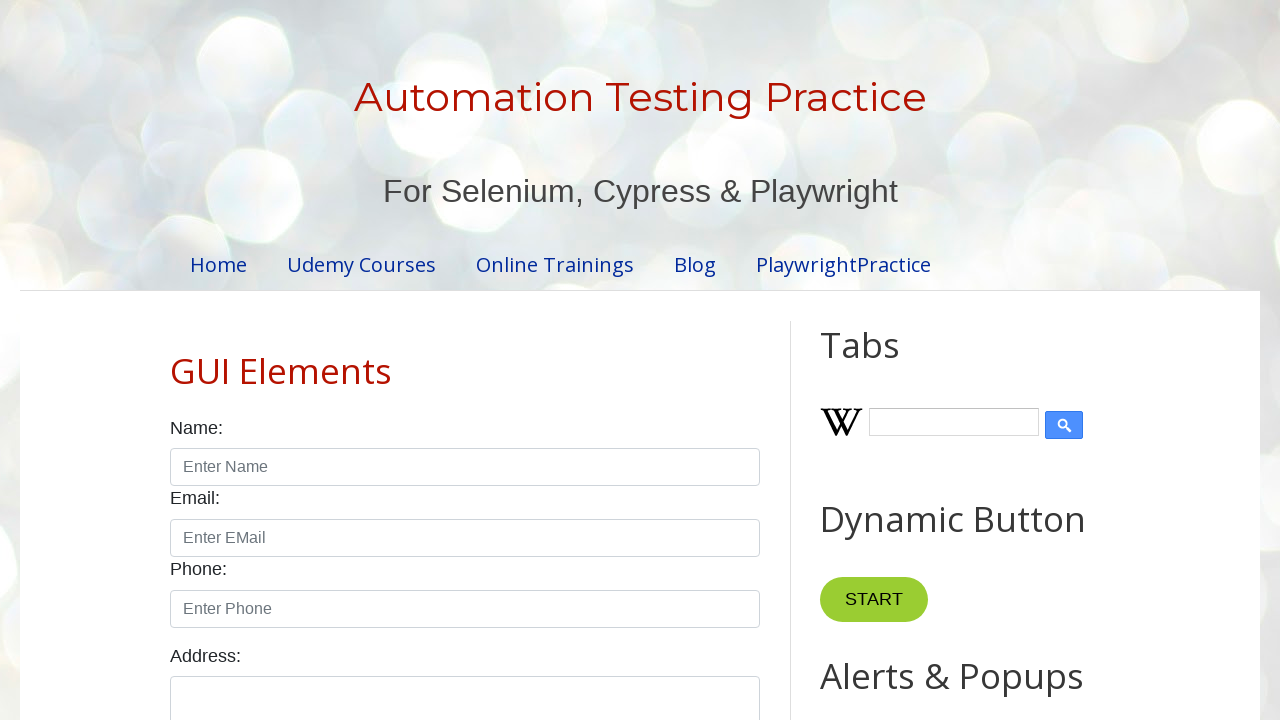

Retrieved all country dropdown options
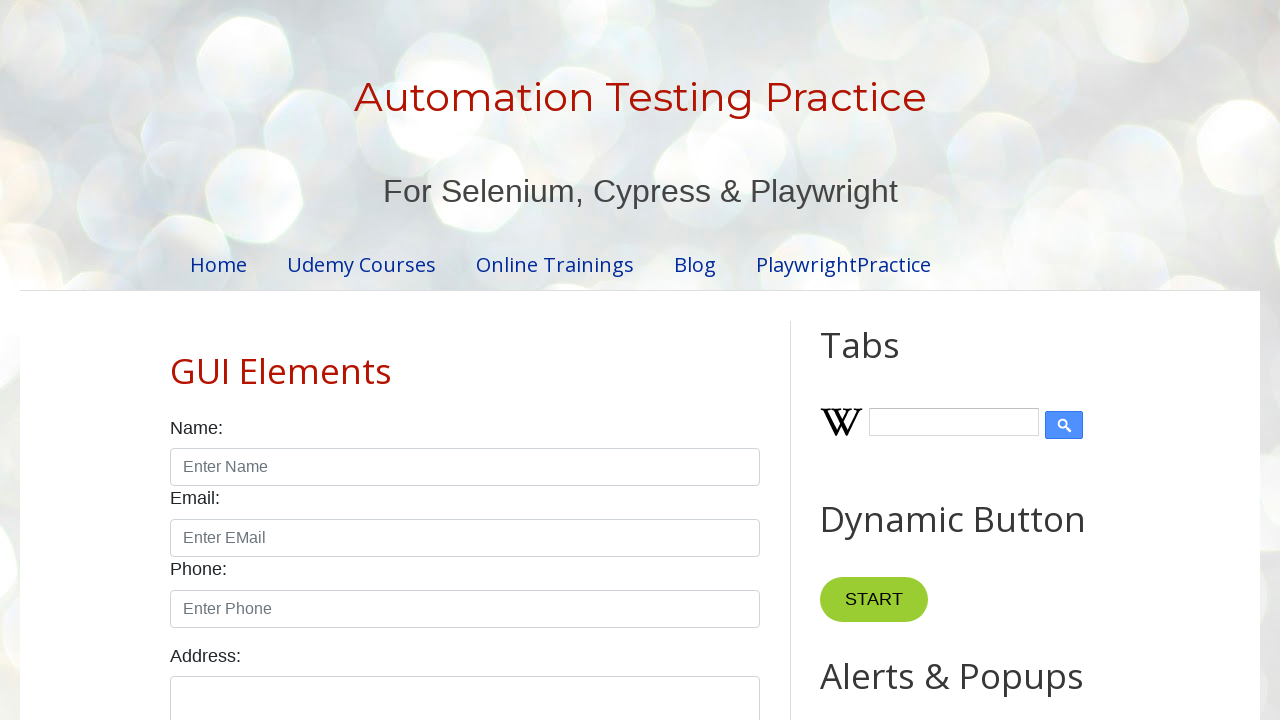

Iterated through all 10 dropdown options
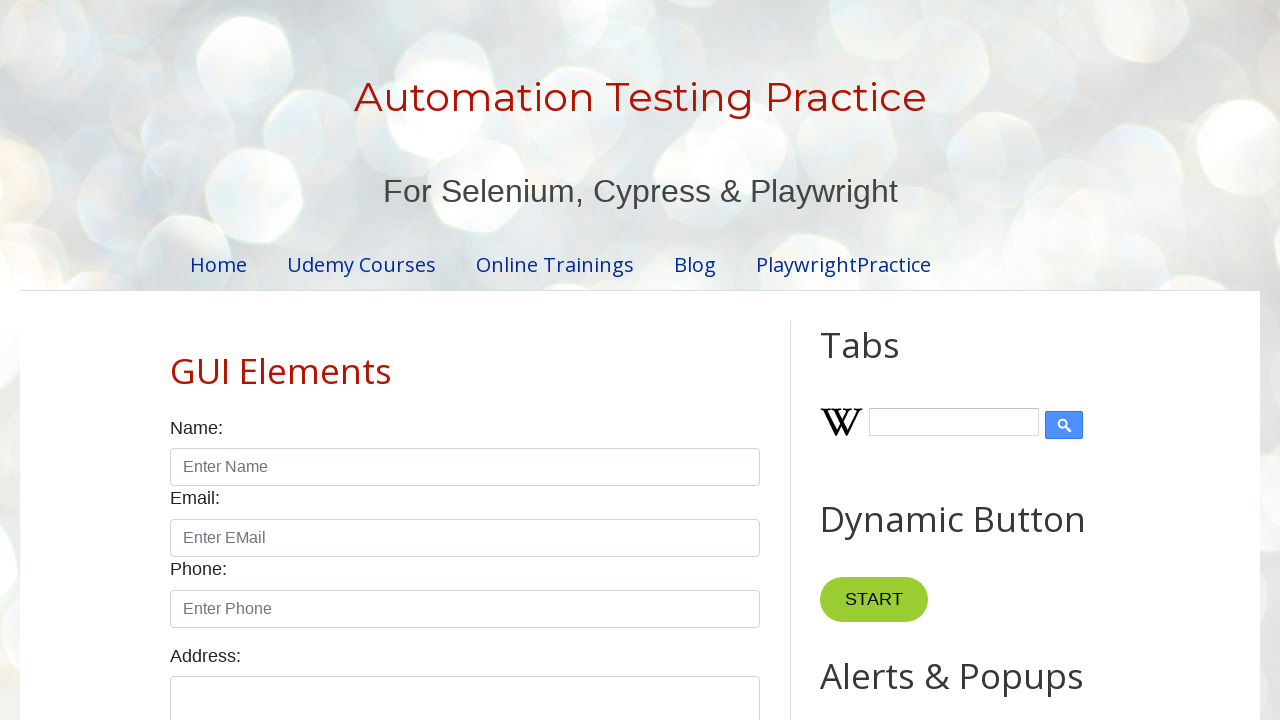

Verified dropdown contains options
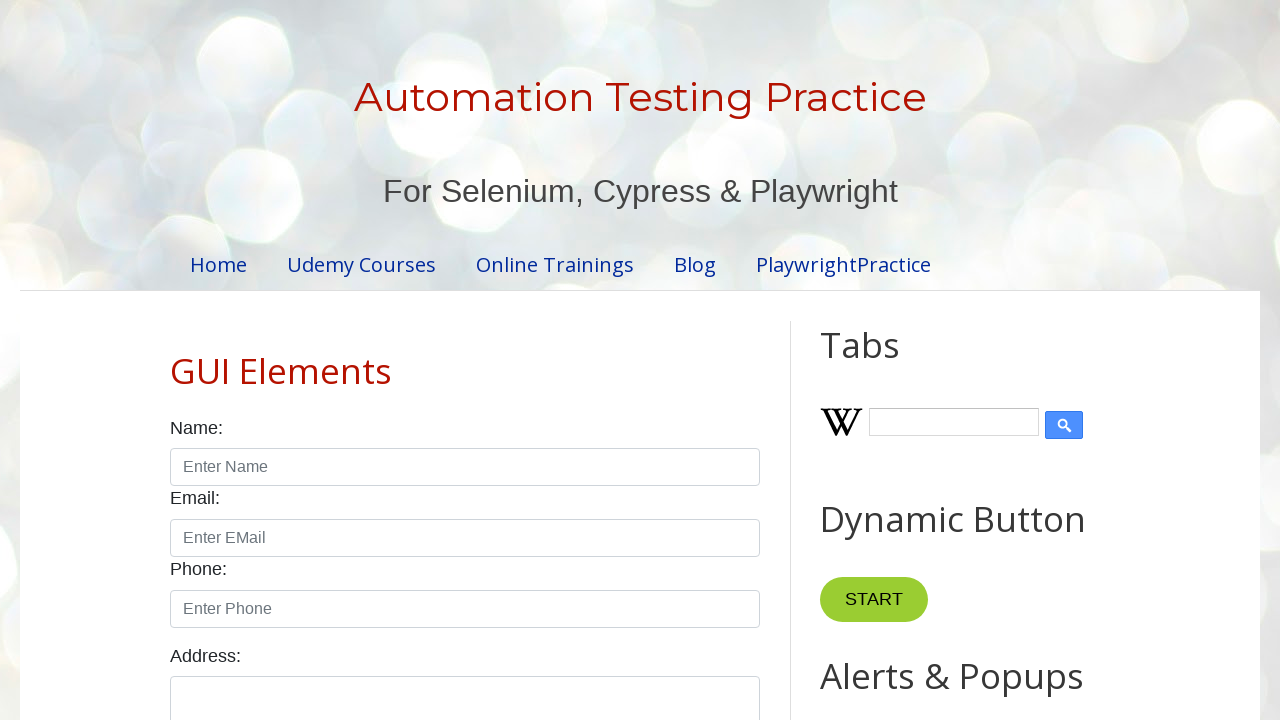

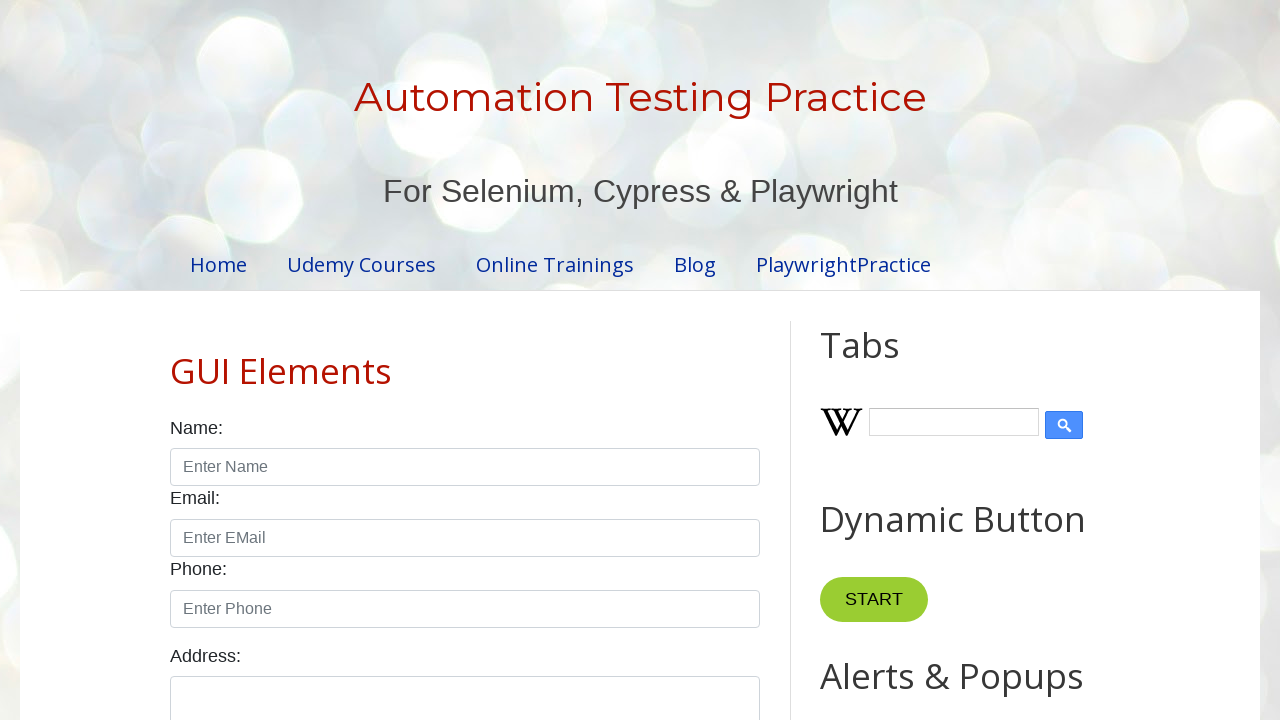